Tests dropdown menu interaction by hovering over a dropdown button and selecting an option from the menu

Starting URL: https://seleniumbase.io/demo_page

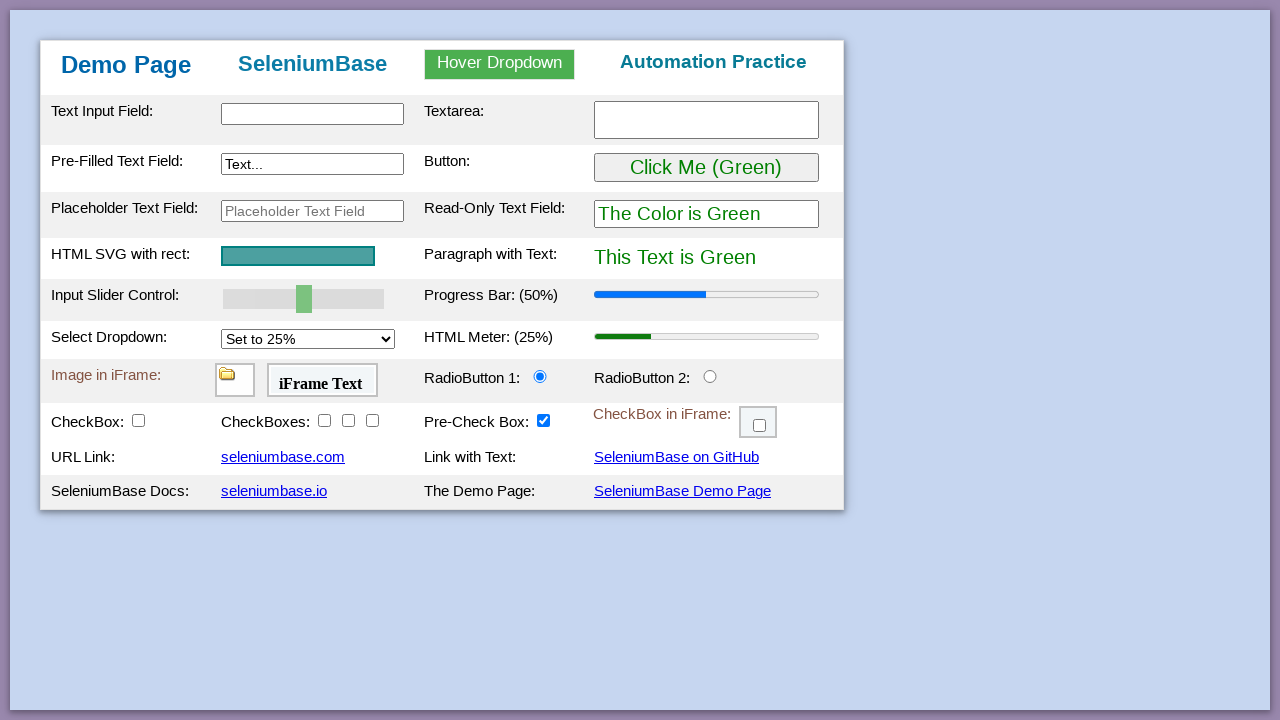

Hovered over dropdown button to reveal menu options at (500, 64) on #myDropdown
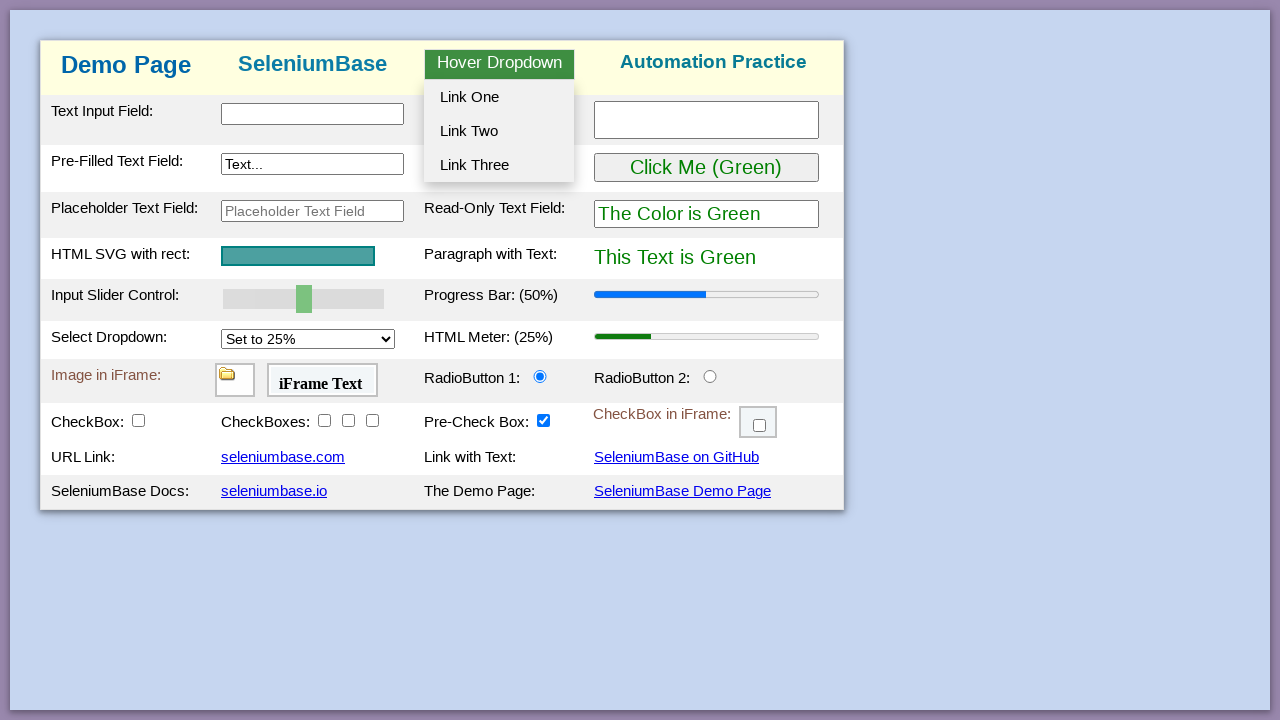

Clicked on 'Link One' option from dropdown menu at (499, 97) on a:text('Link One')
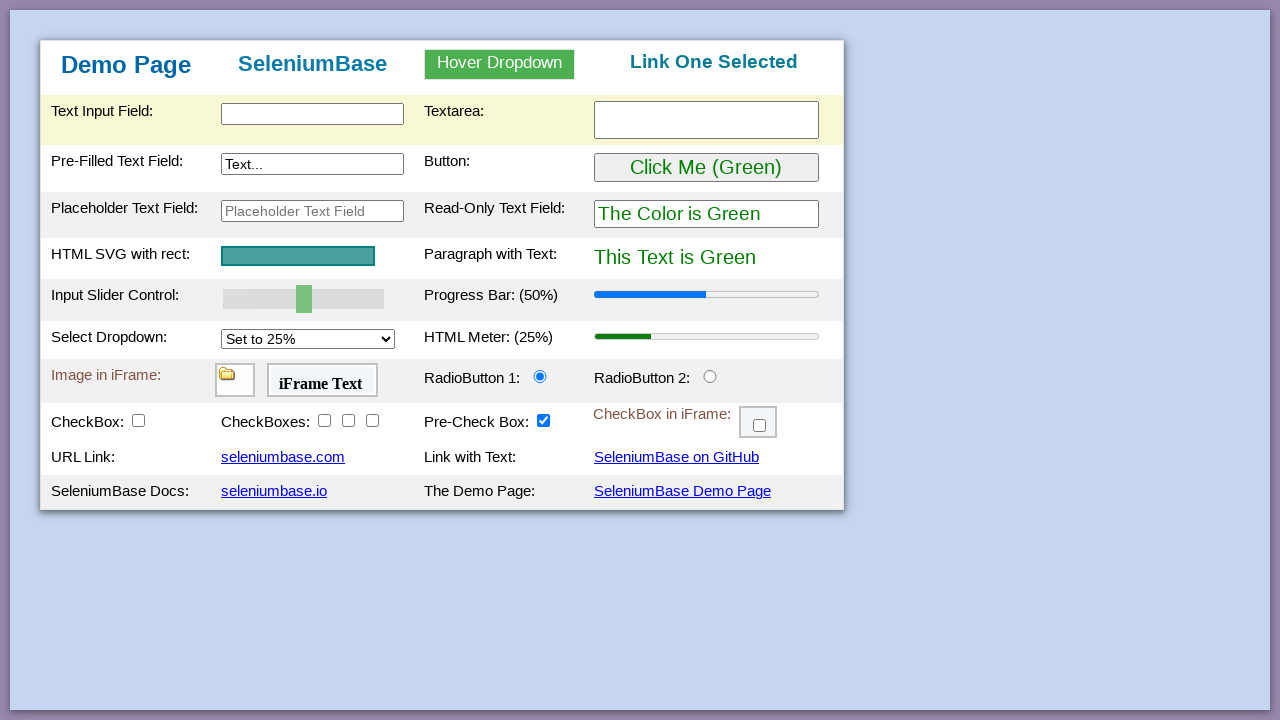

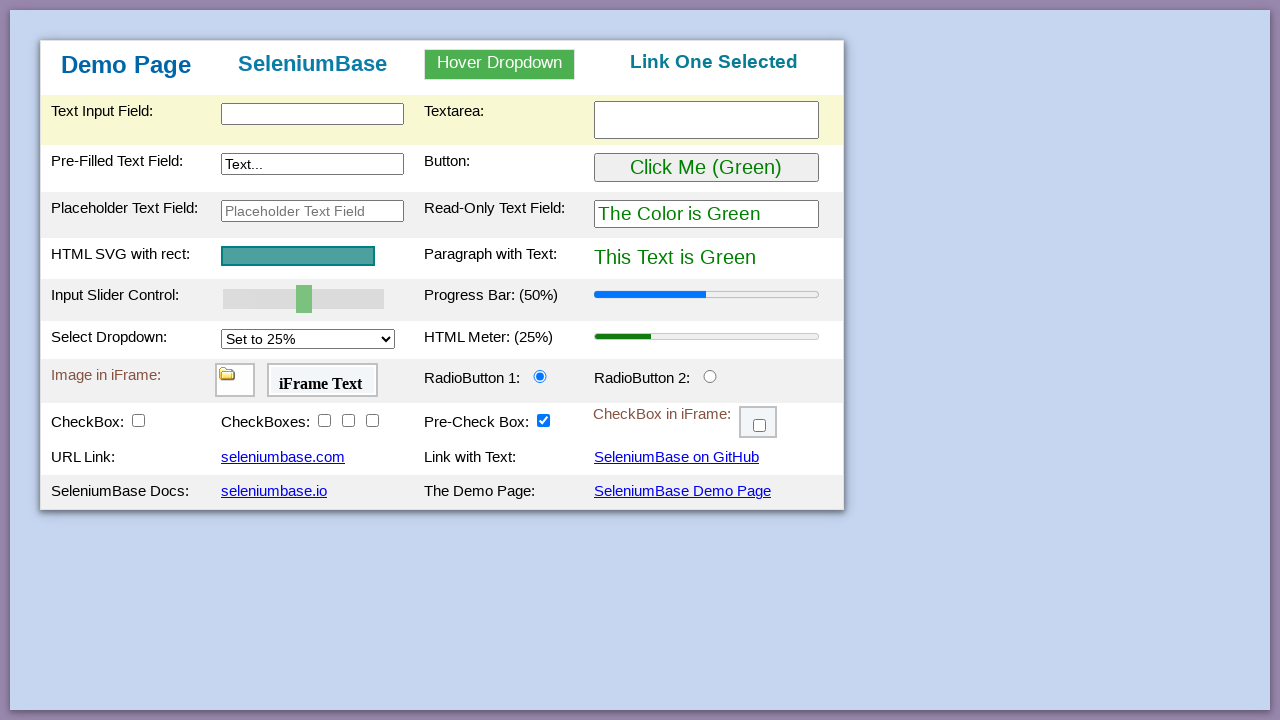